Tests password input field by entering text and verifying it was entered correctly

Starting URL: https://bonigarcia.dev/selenium-webdriver-java/

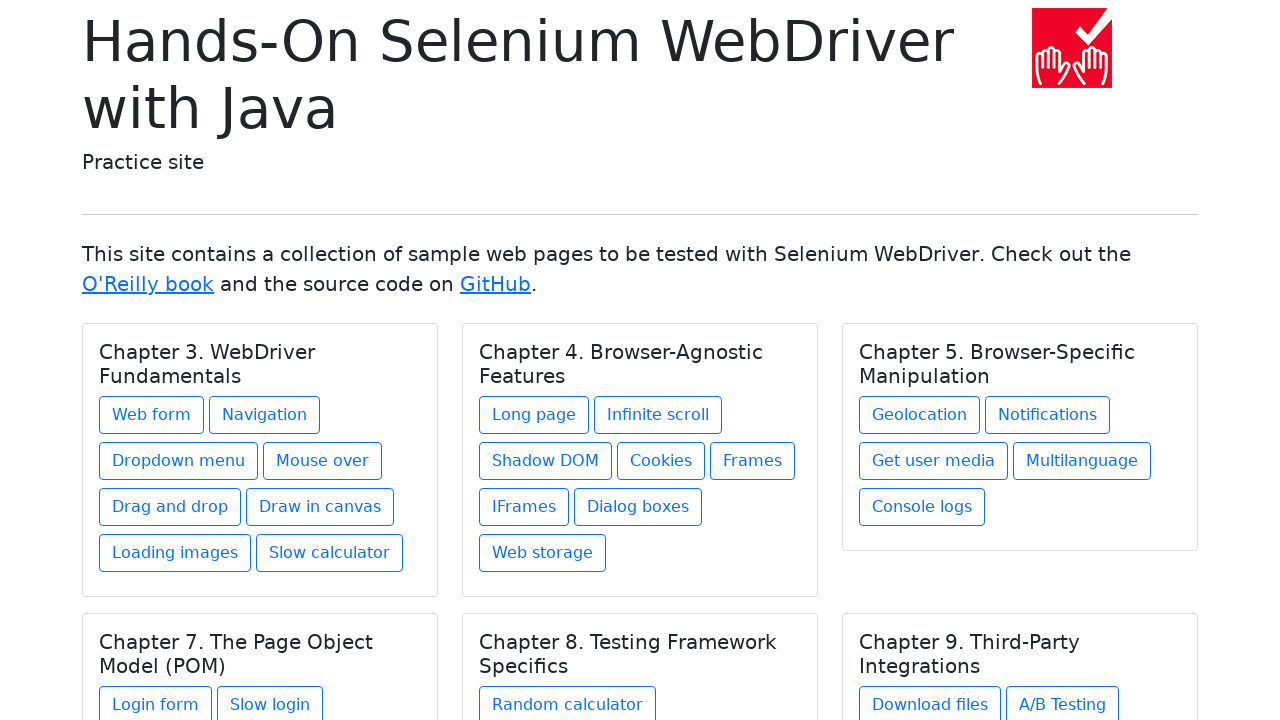

Clicked on web-form link at (152, 415) on a[href='web-form.html']
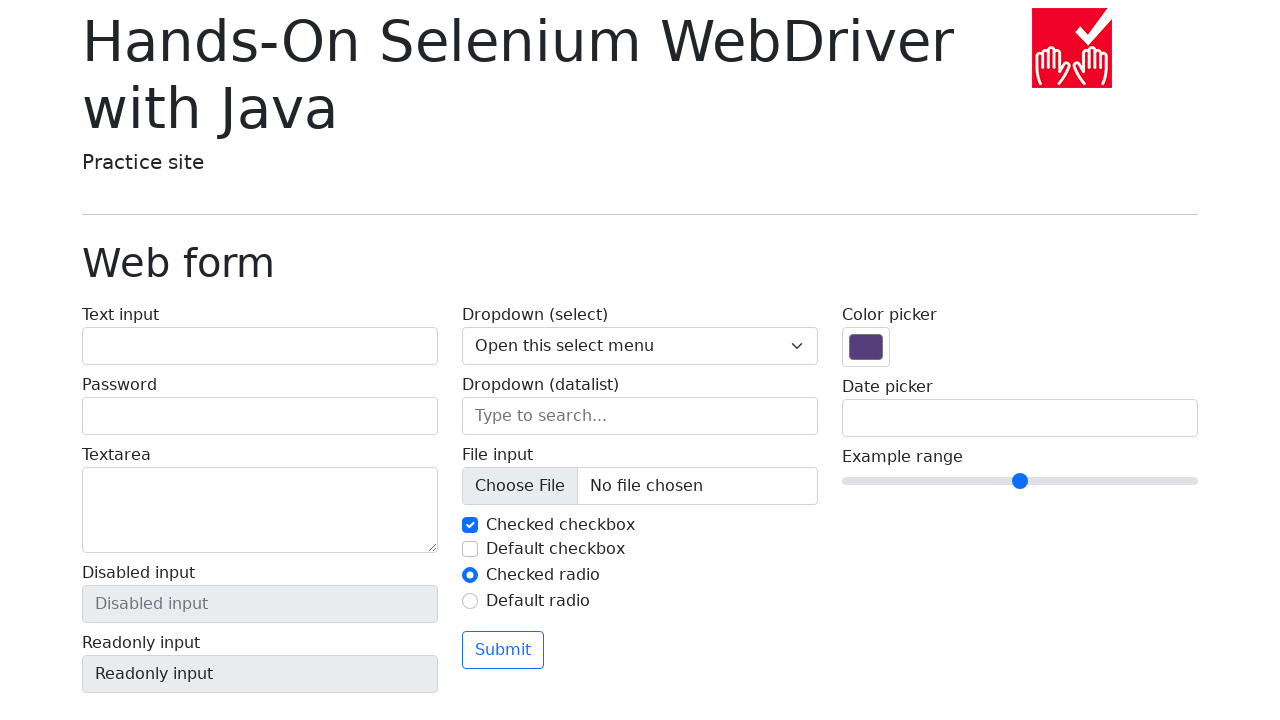

Filled password input field with 'Loremipsum' on input[name='my-password']
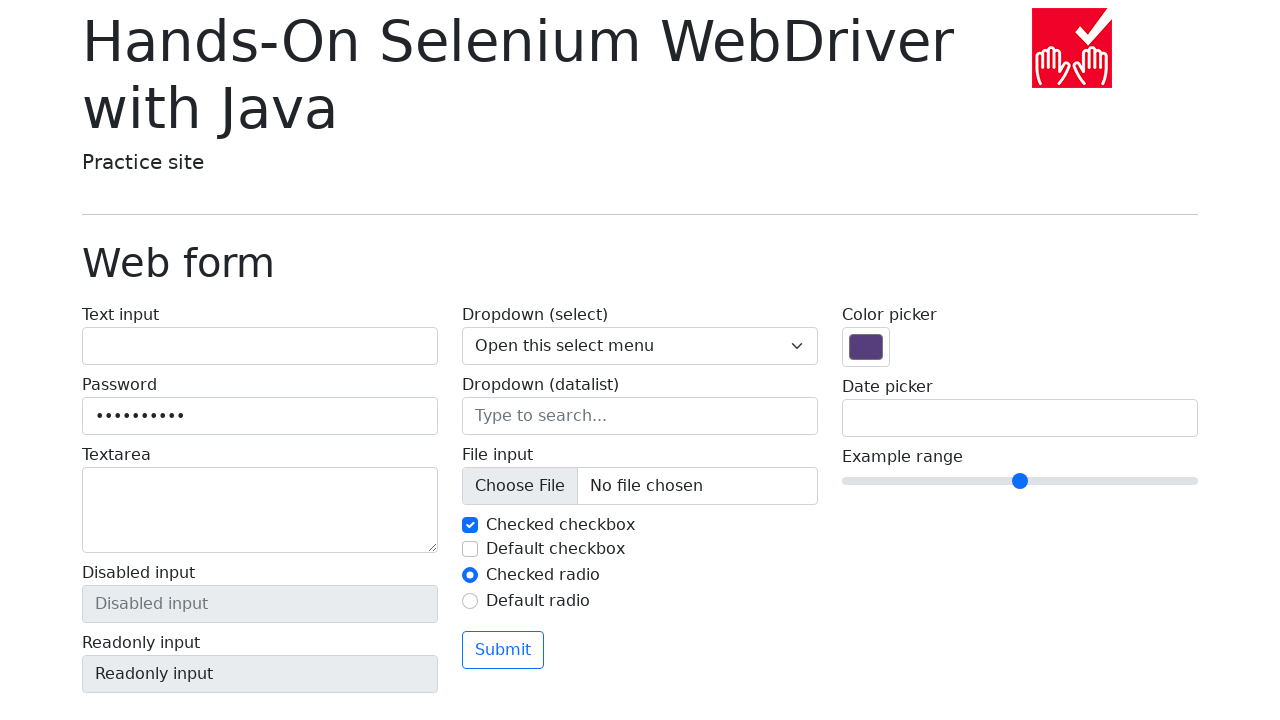

Verified password field contains 'Loremipsum'
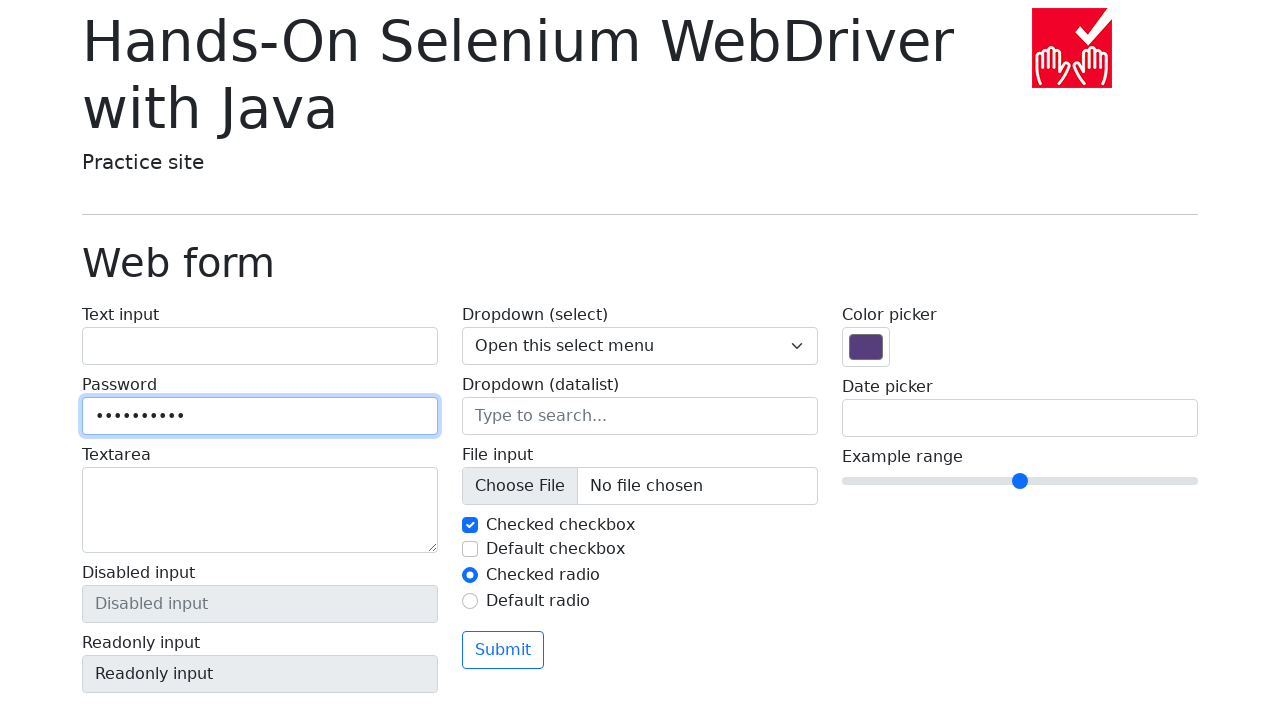

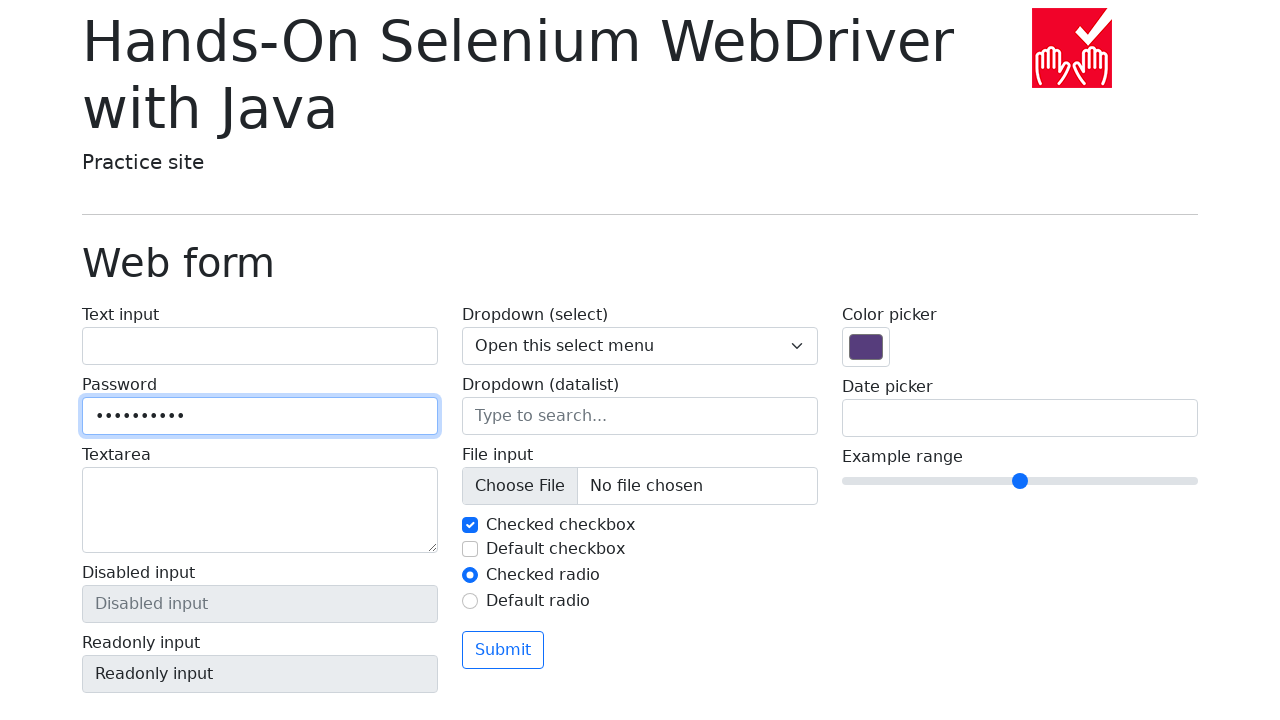